Tests form filling functionality by clicking a specific link (identified by a calculated number), then filling out a form with first name, last name, city, and country fields, and submitting it.

Starting URL: http://suninjuly.github.io/find_link_text

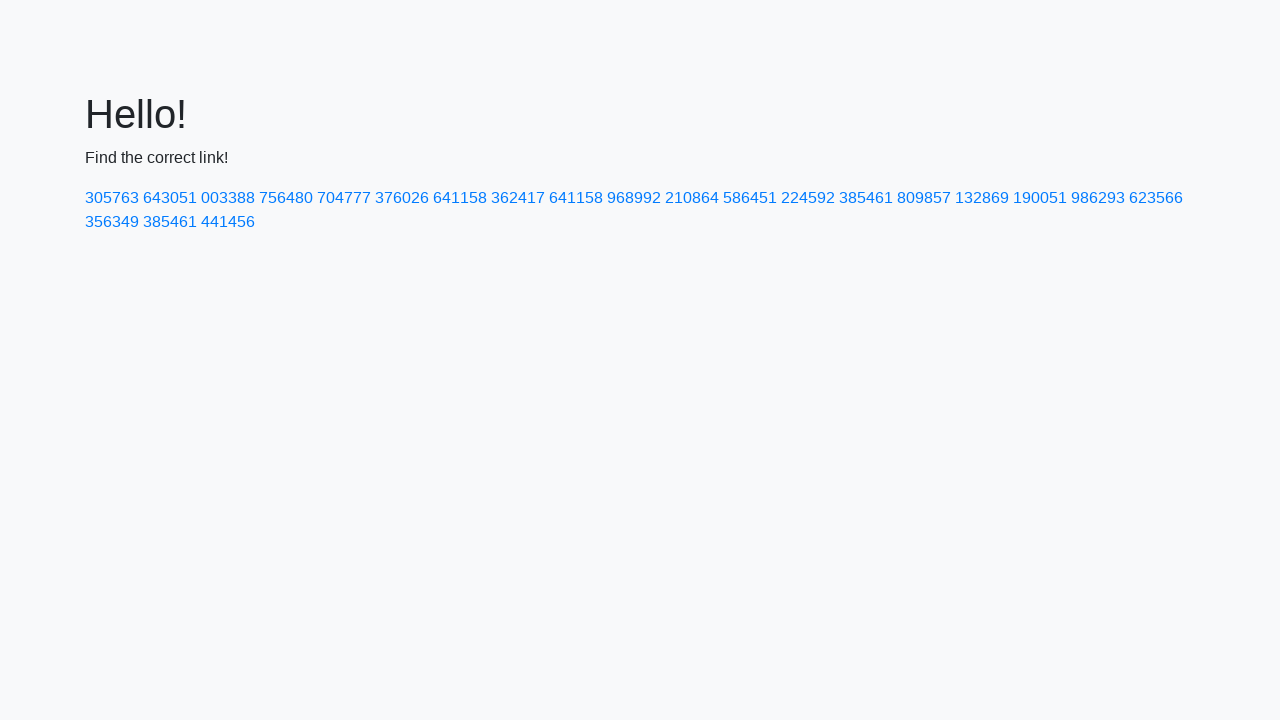

Clicked link with calculated text '224592' at (808, 198) on text=224592
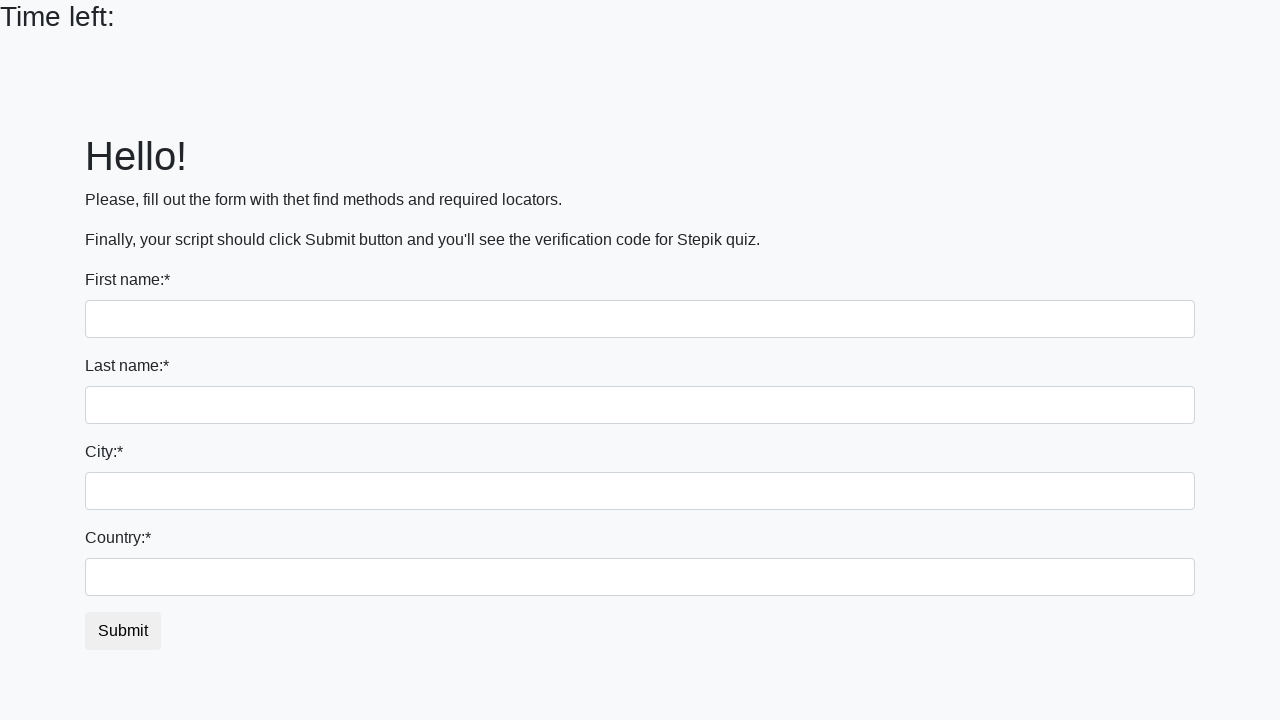

Filled first name field with 'Ivan' on input
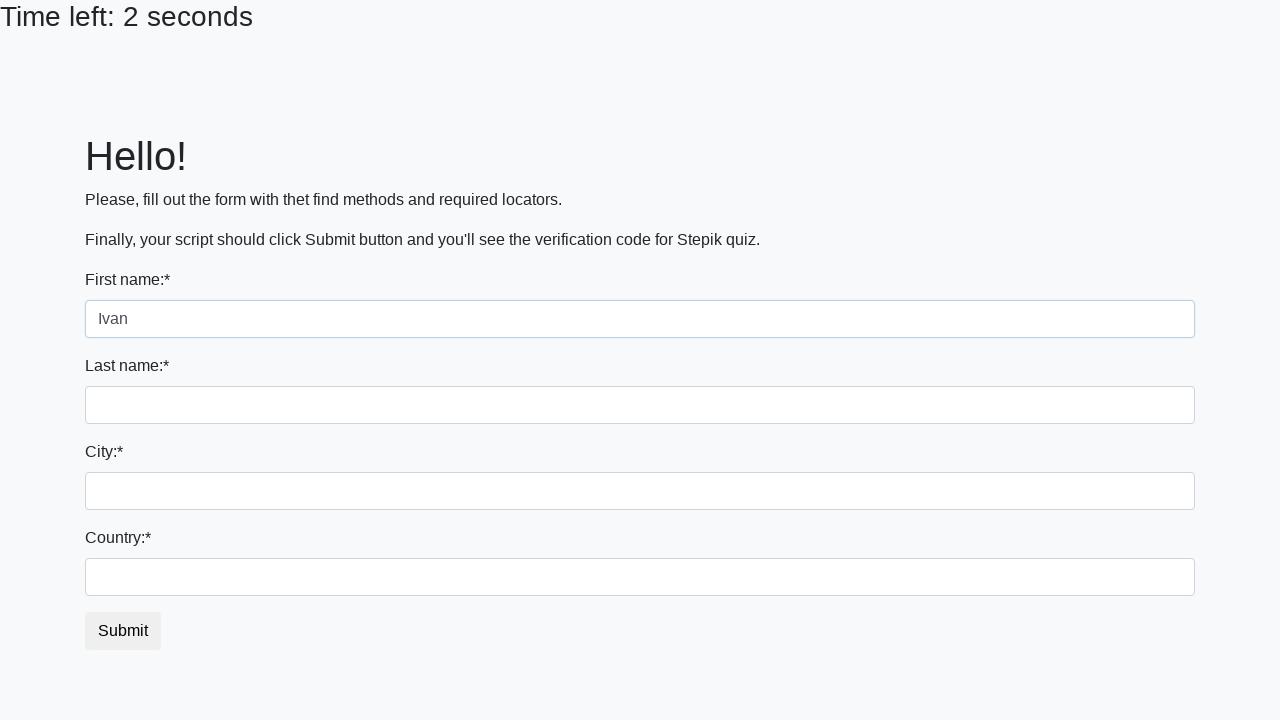

Filled last name field with 'Petrov' on input[name='last_name']
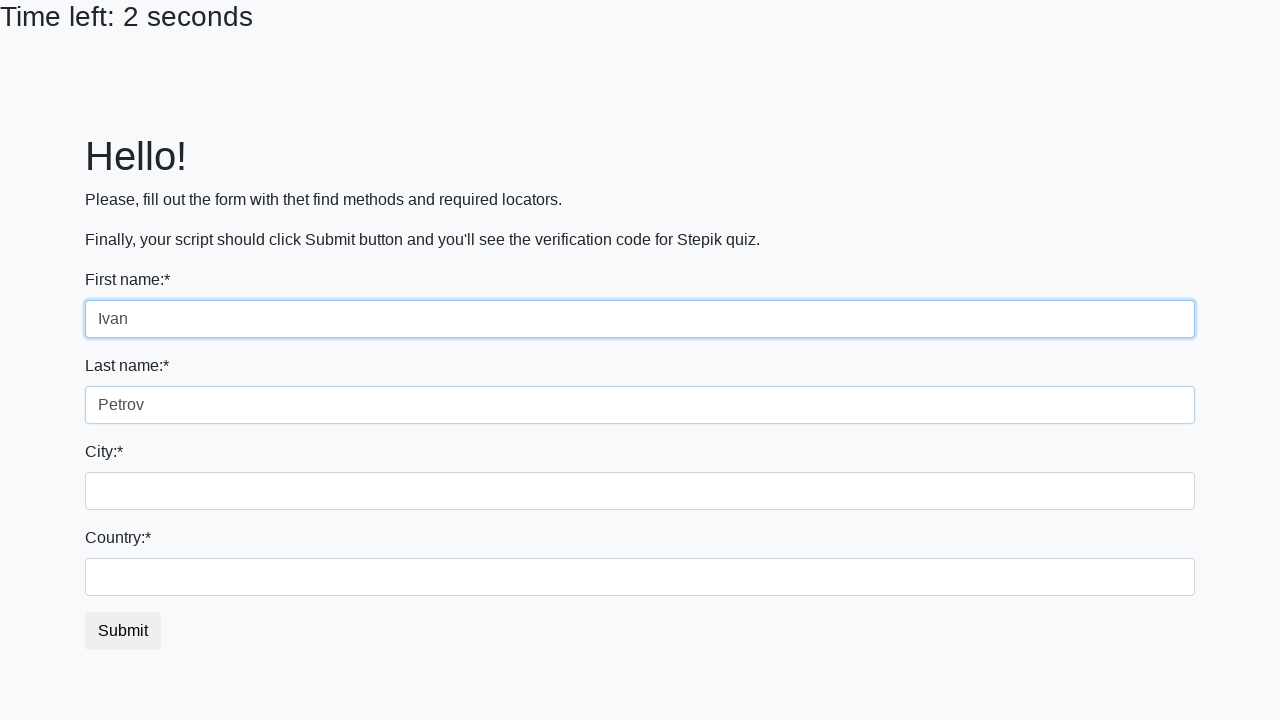

Filled city field with 'Smolensk' on .form-control.city
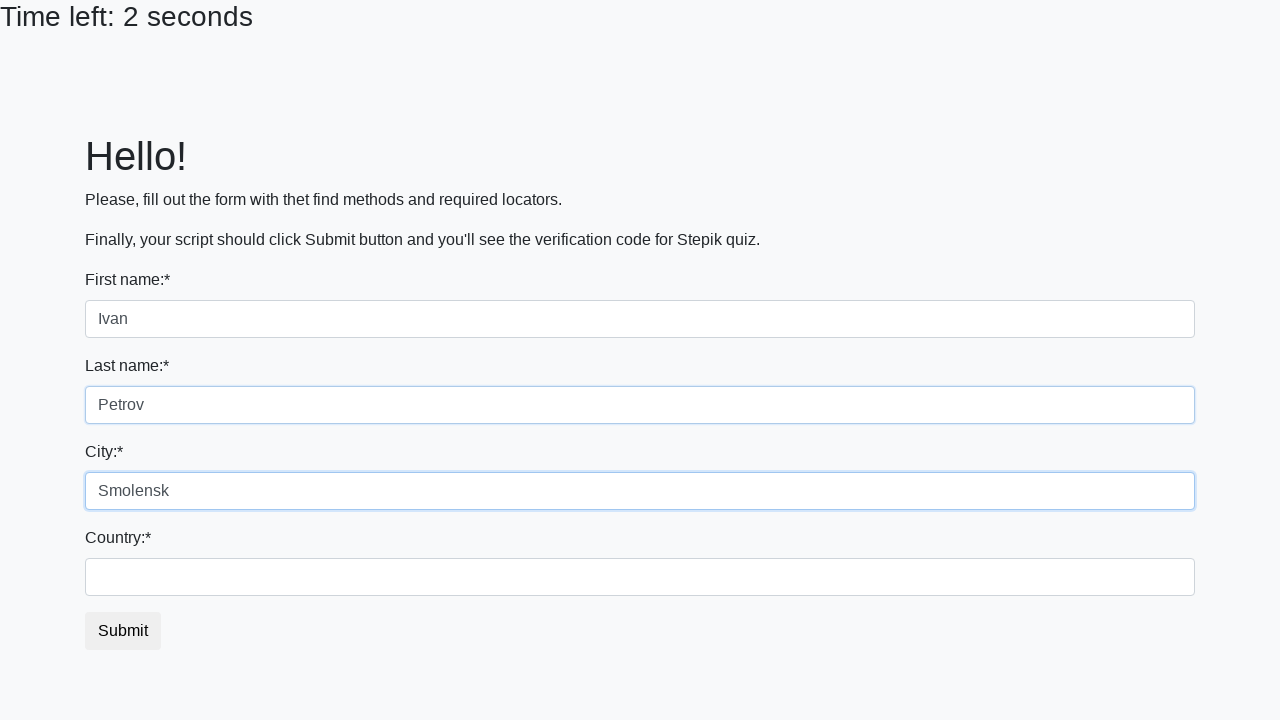

Filled country field with 'Russia' on #country
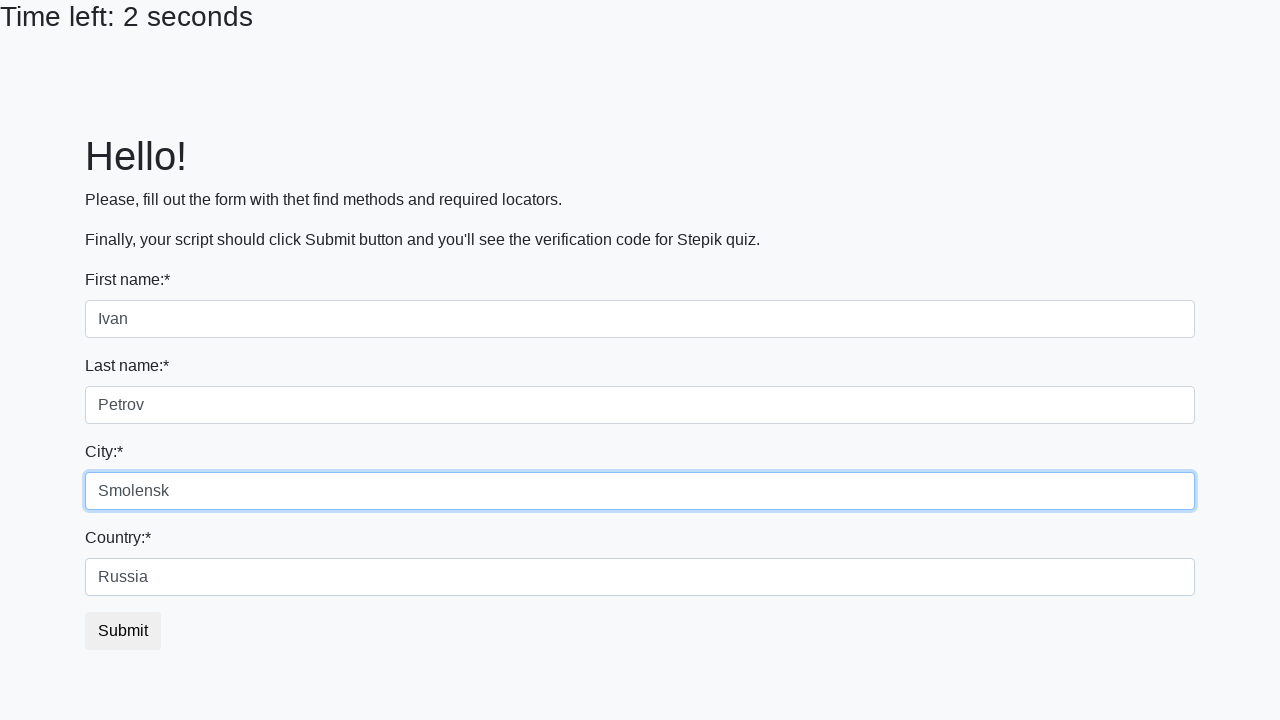

Clicked submit button to submit form at (123, 631) on button.btn
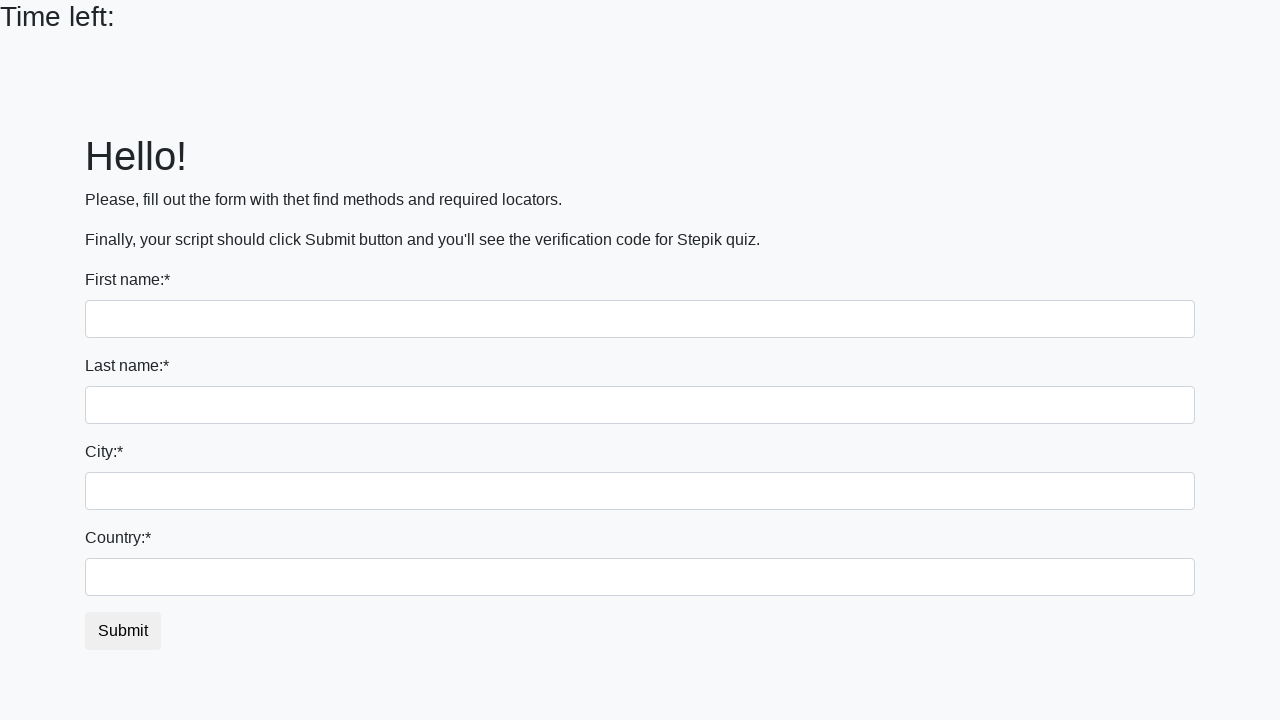

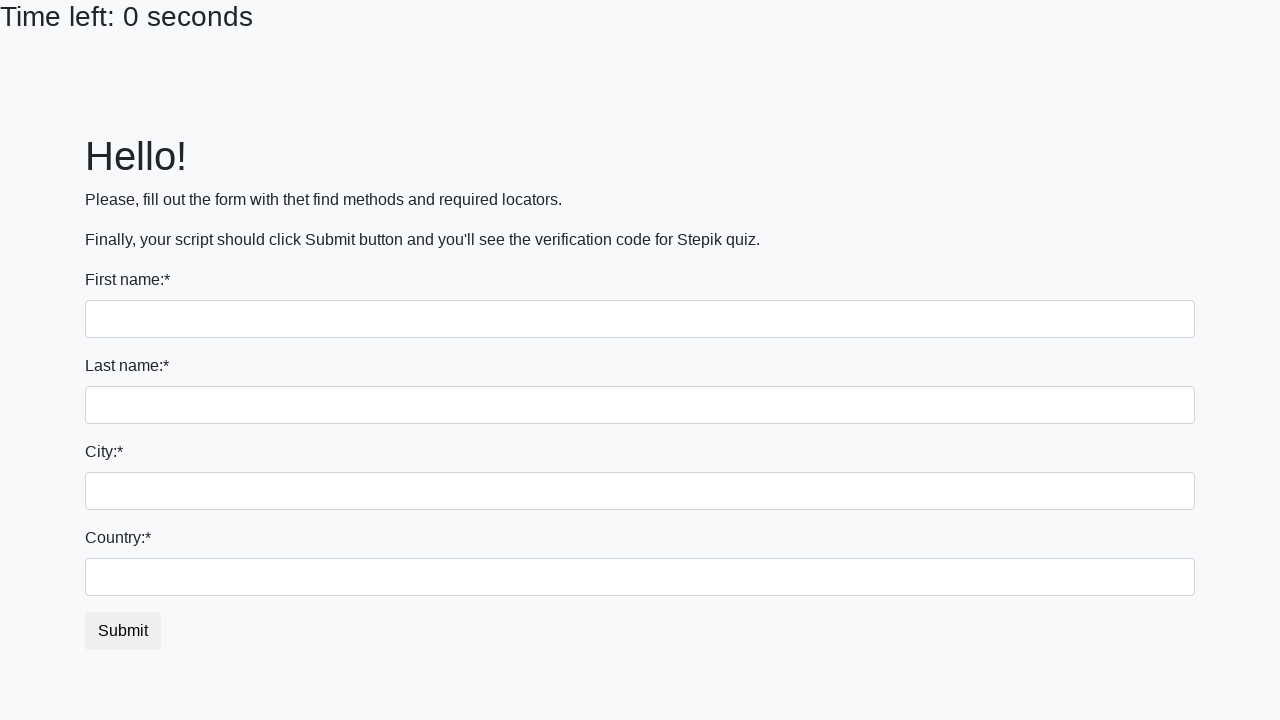